Tests a registration form by filling in three text fields with answers and clicking the submit button, then verifying the success message.

Starting URL: http://suninjuly.github.io/registration1.html

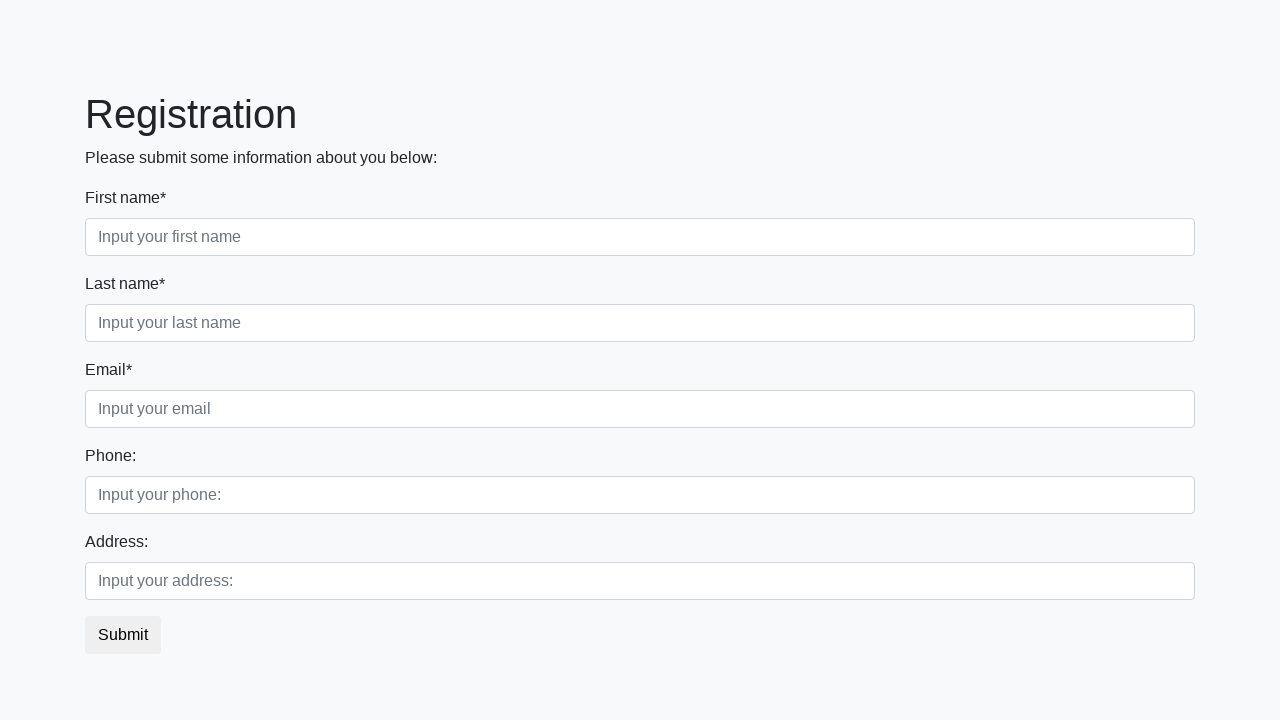

Filled first text field with 'My answer' on .first_block .form-control.first
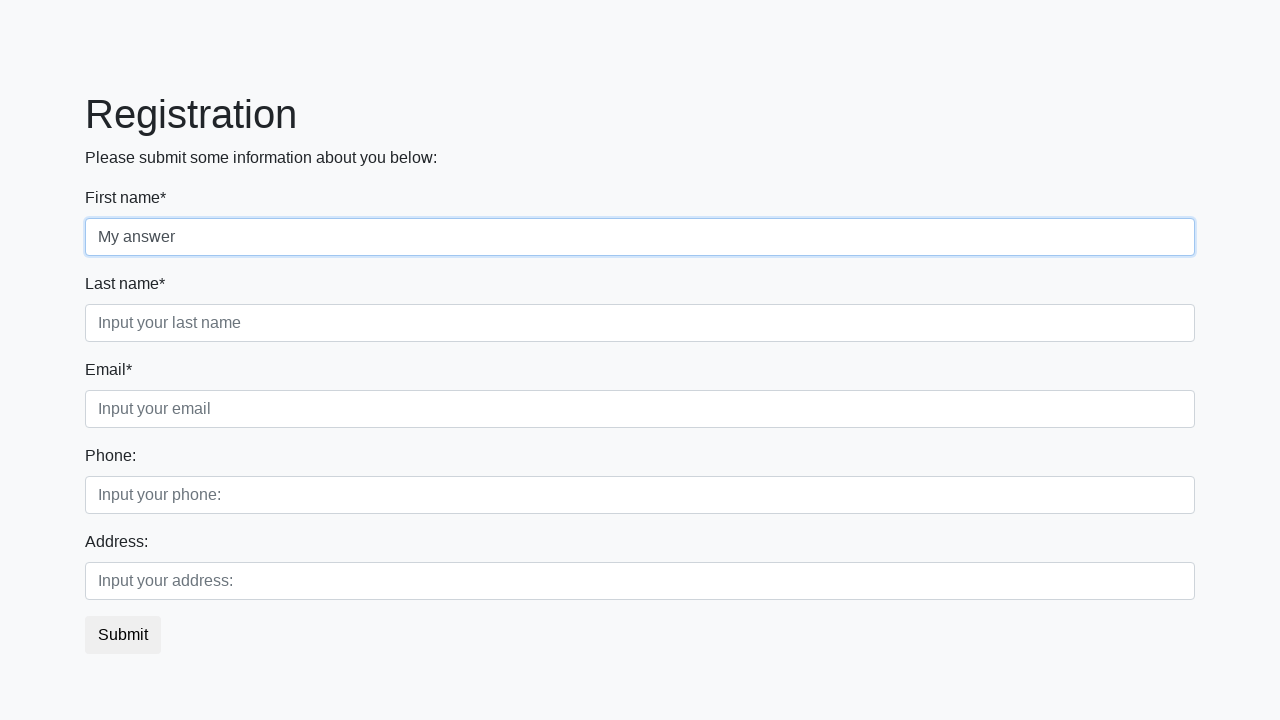

Filled second text field with 'My answer' on .first_block .form-control.second
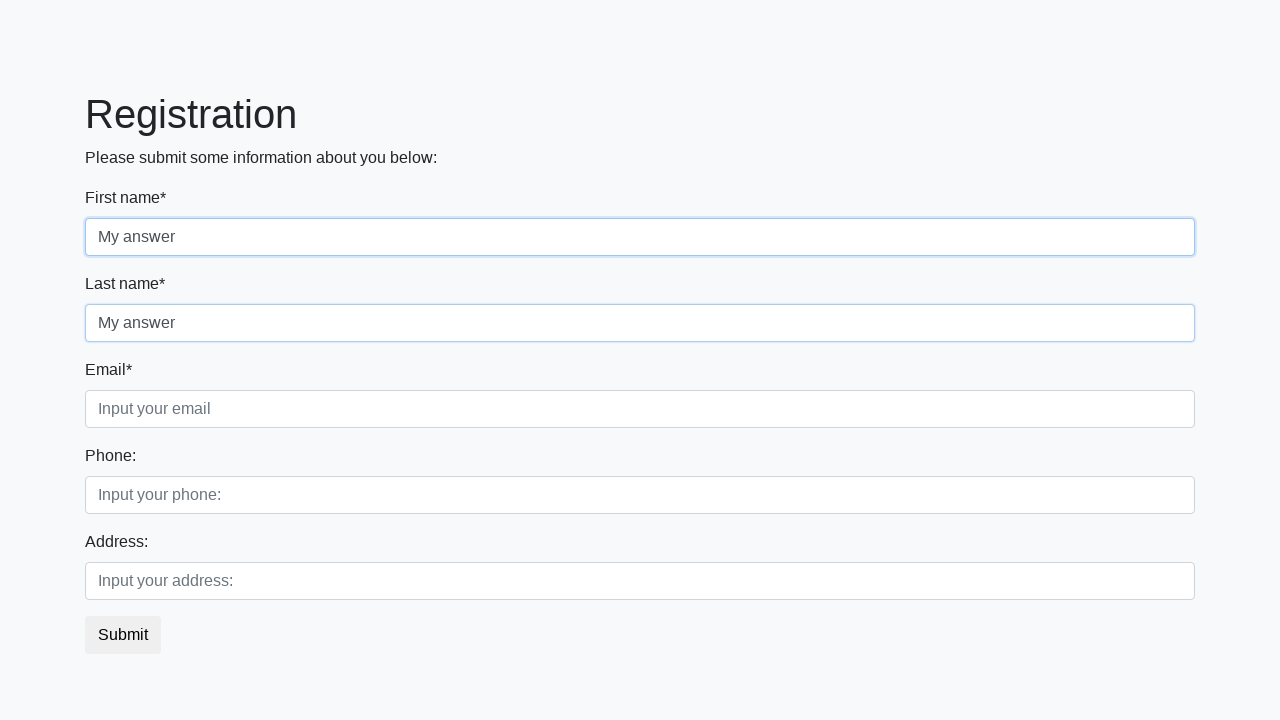

Filled third text field with 'My answer' on .first_block .form-control.third
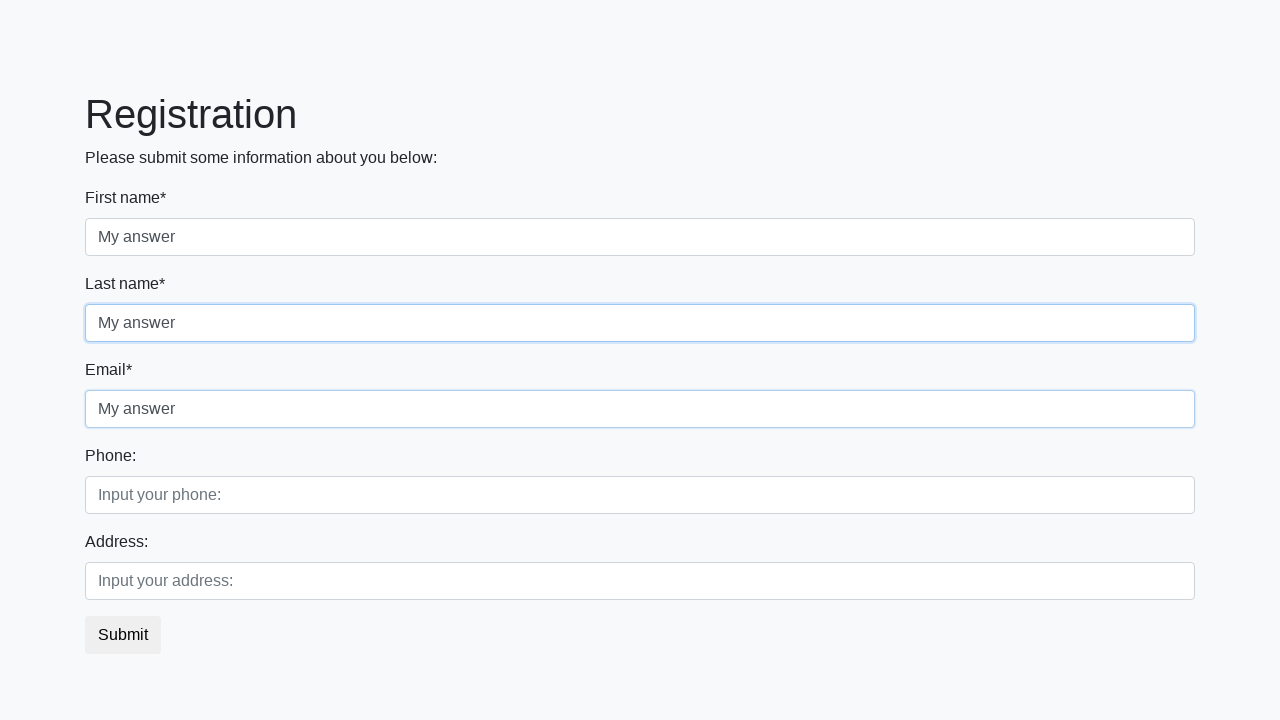

Clicked submit button at (123, 635) on button.btn
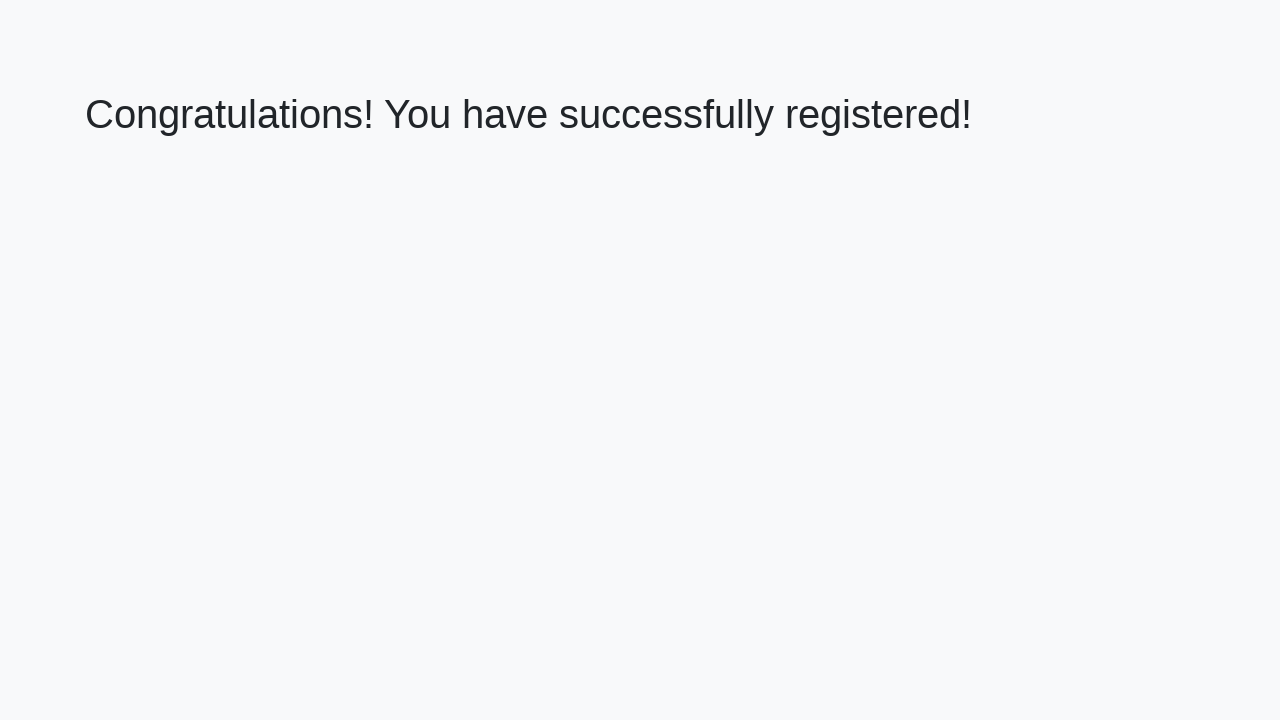

Success message appeared on page
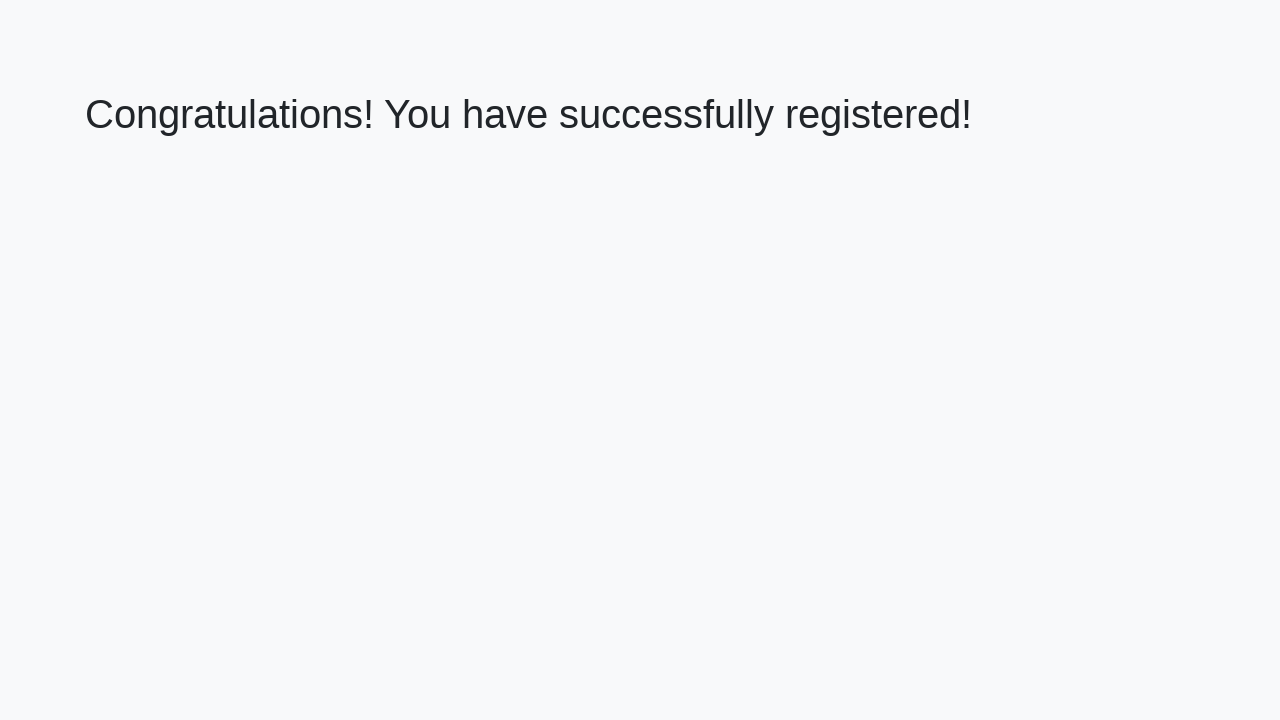

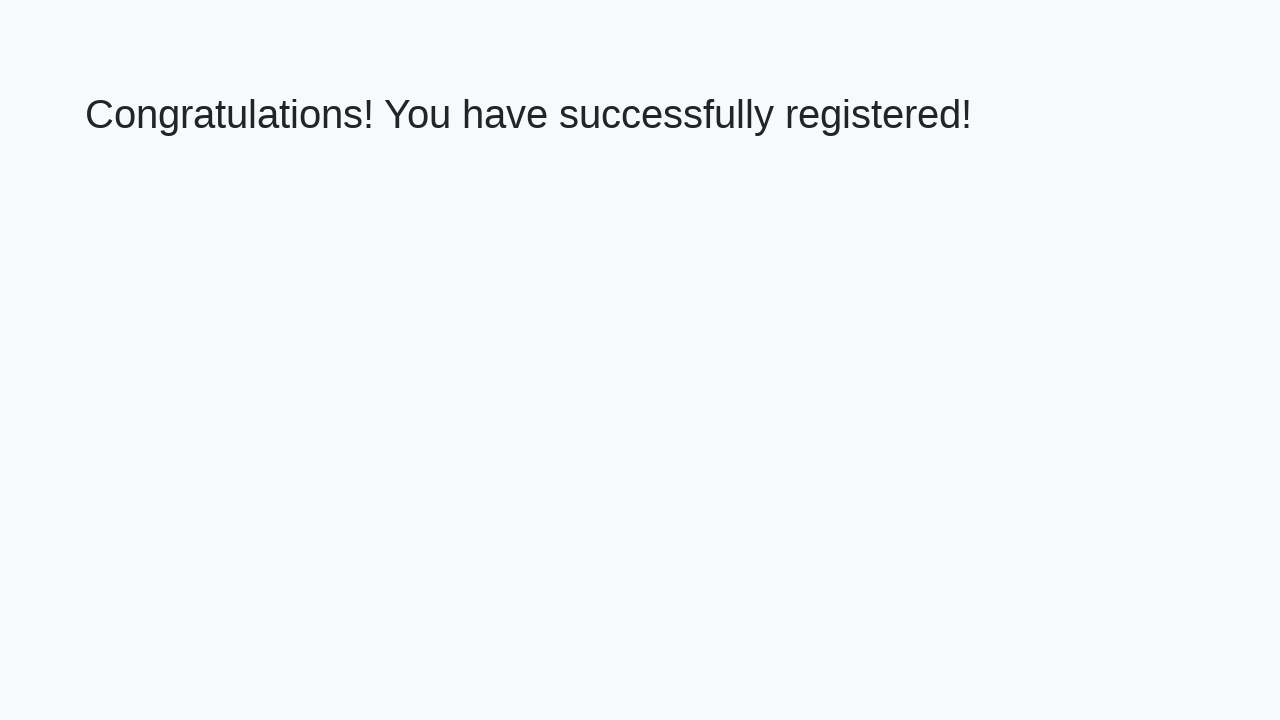